Reads two numbers from the page, calculates their sum, selects the sum from a dropdown menu, and clicks submit button

Starting URL: http://suninjuly.github.io/selects1.html

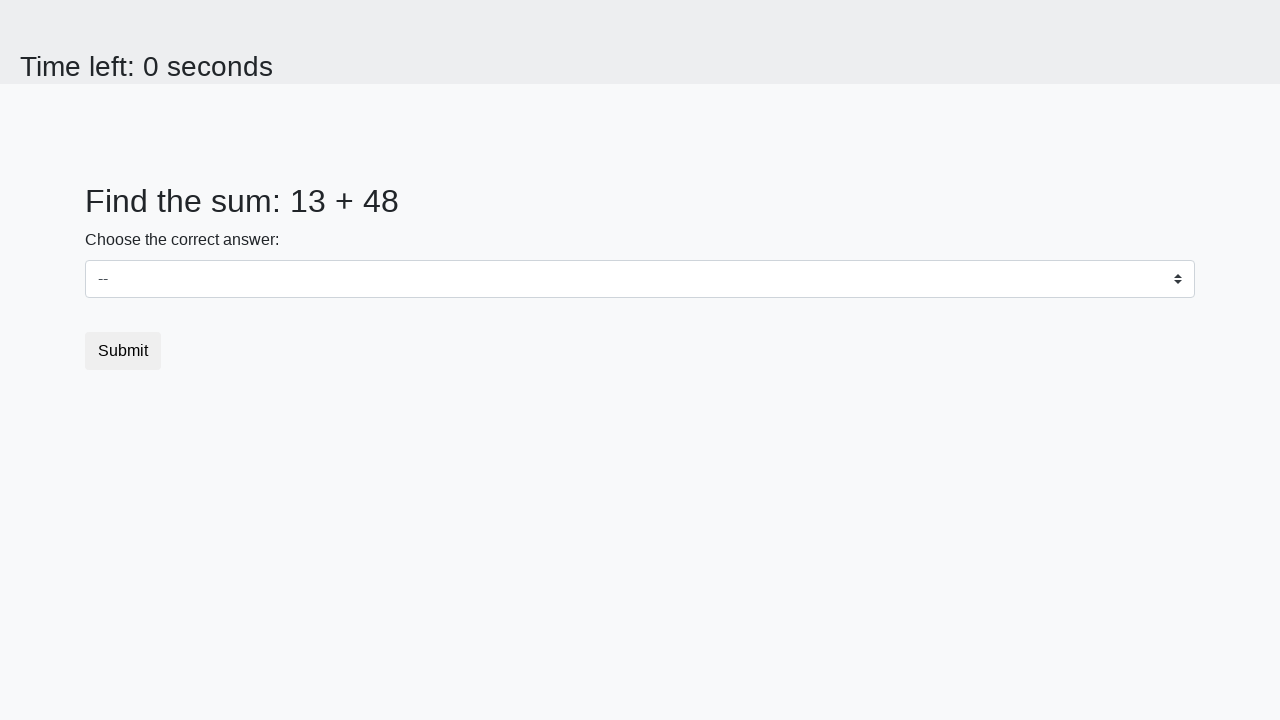

Retrieved first number from span#num1
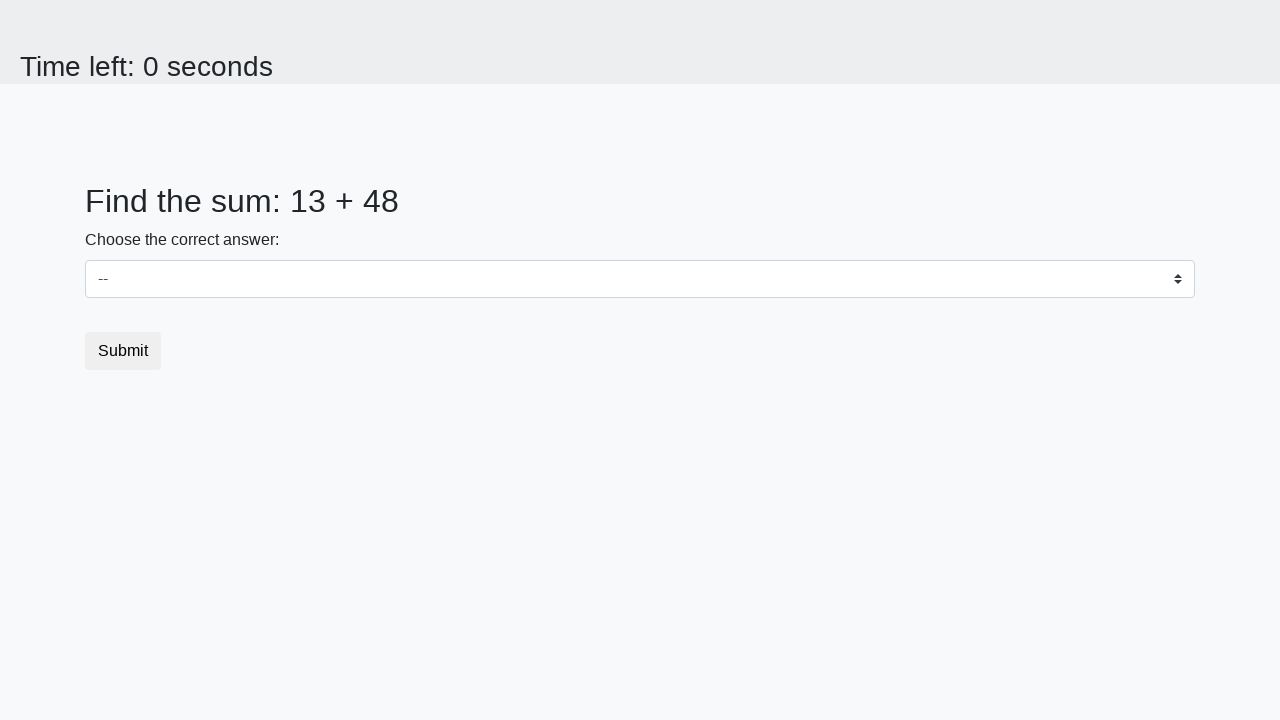

Retrieved second number from span#num2
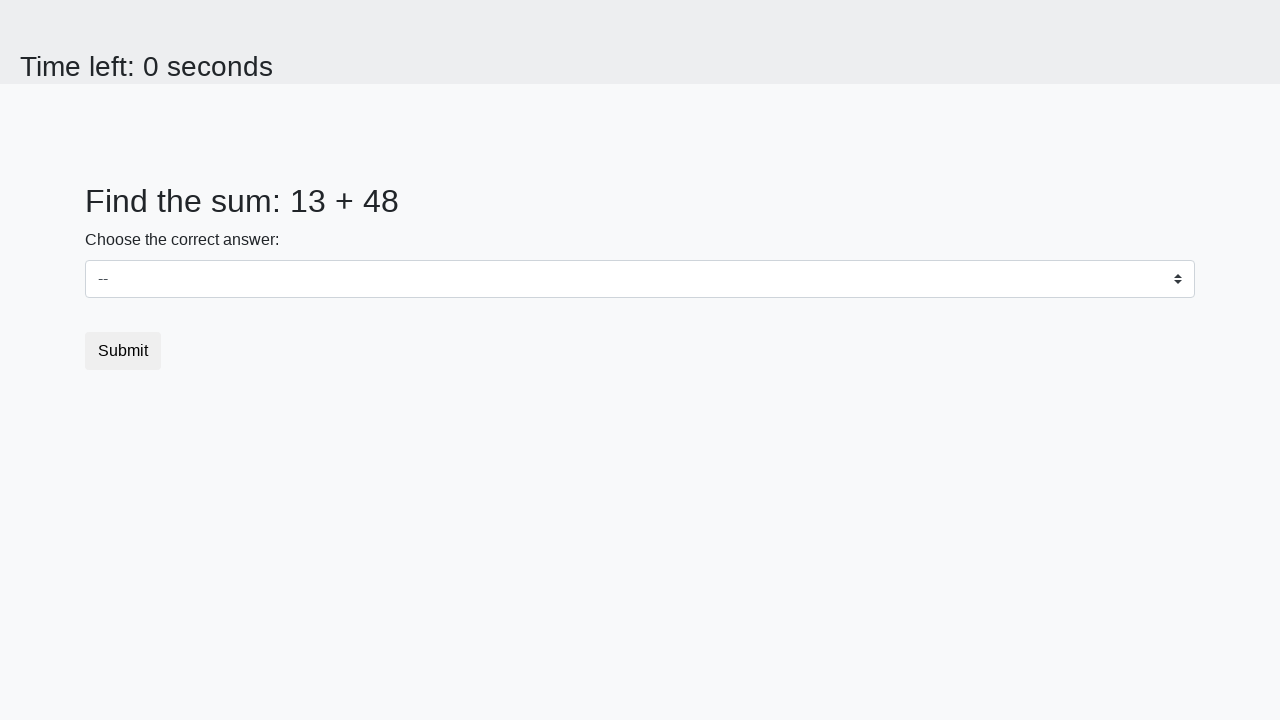

Calculated sum: 13 + 48 = 61
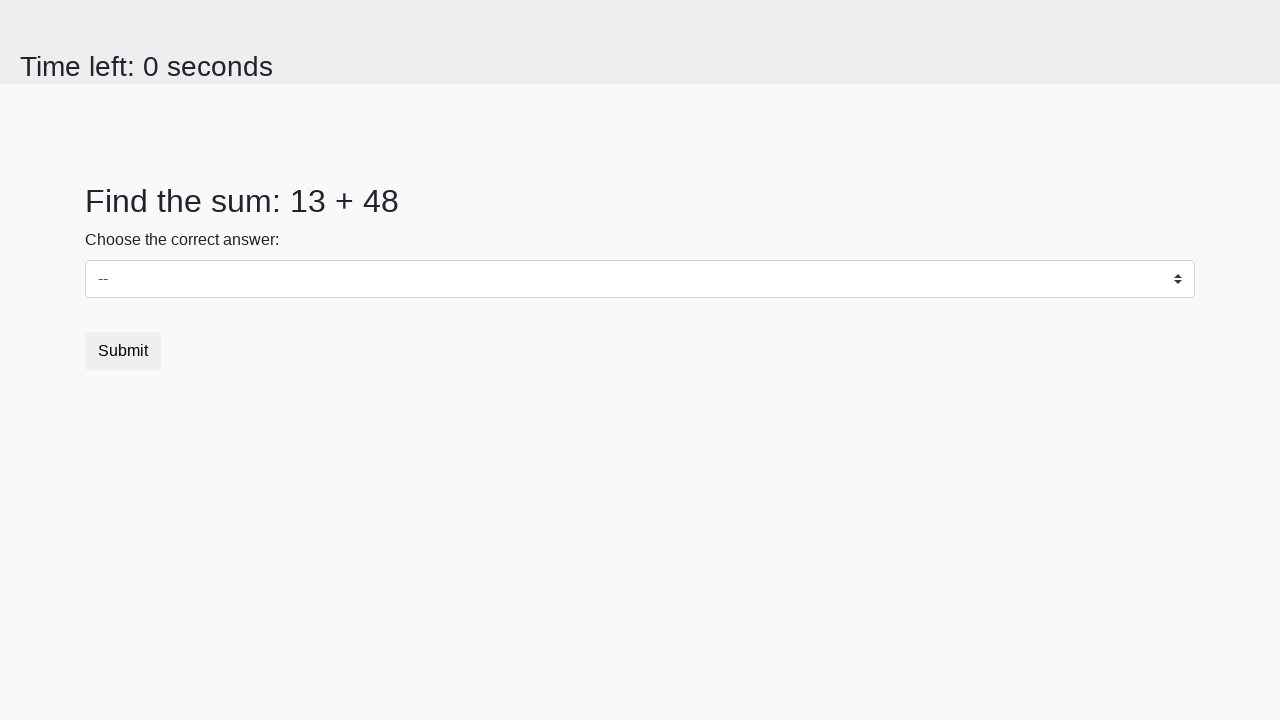

Selected sum value '61' from dropdown menu on select#dropdown
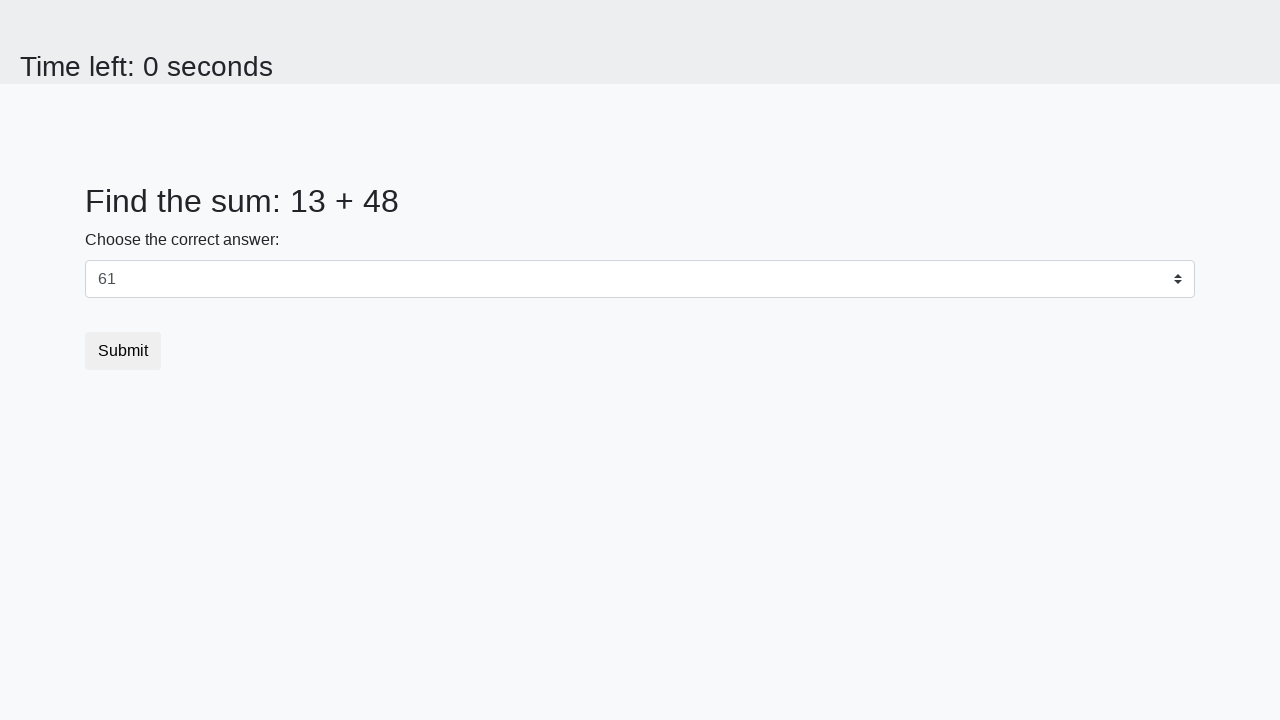

Clicked submit button at (123, 351) on button.btn
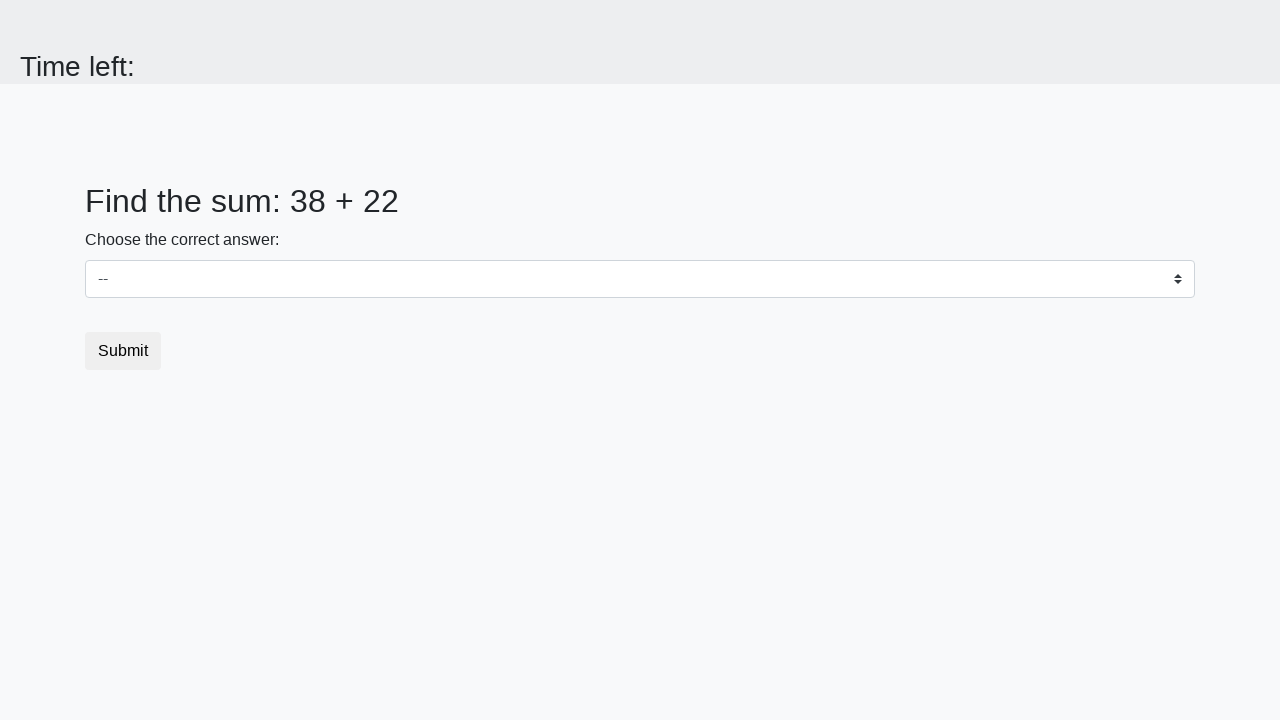

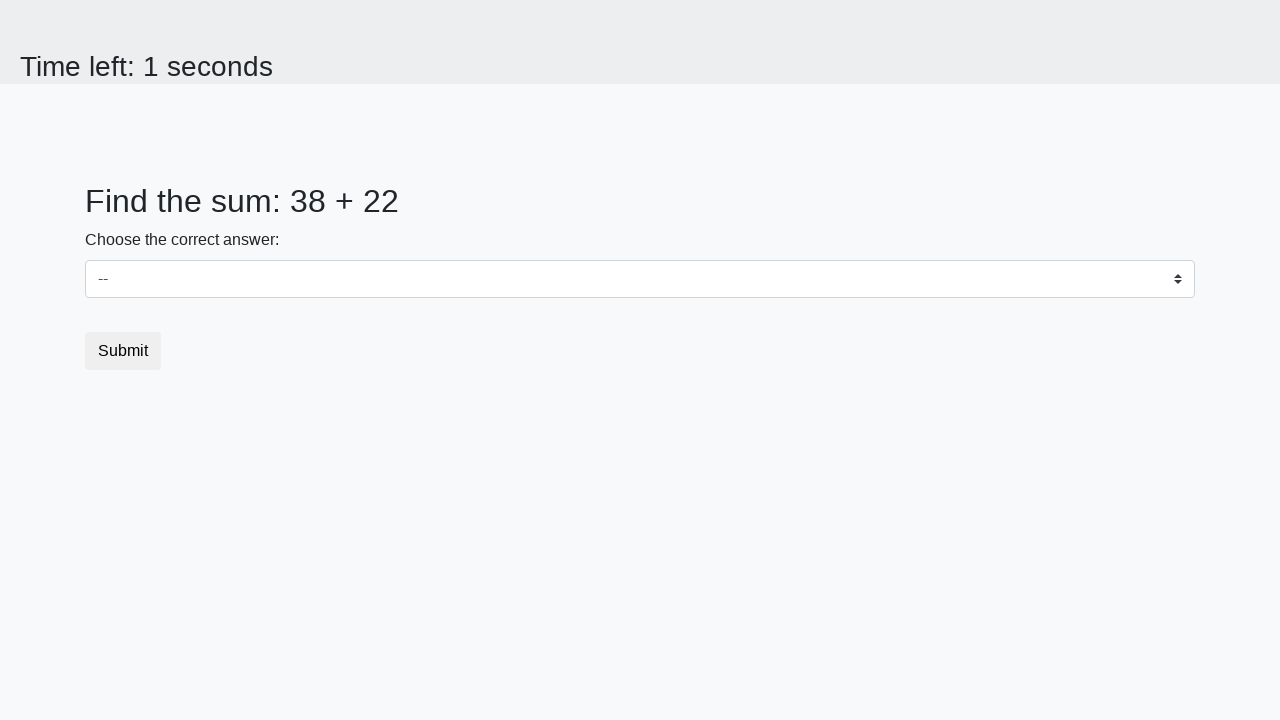